Tests various button interactions on a practice page including clicking a button, verifying page title after navigation, checking button states, and retrieving button properties like position, color, and dimensions.

Starting URL: https://leafground.com/button.xhtml

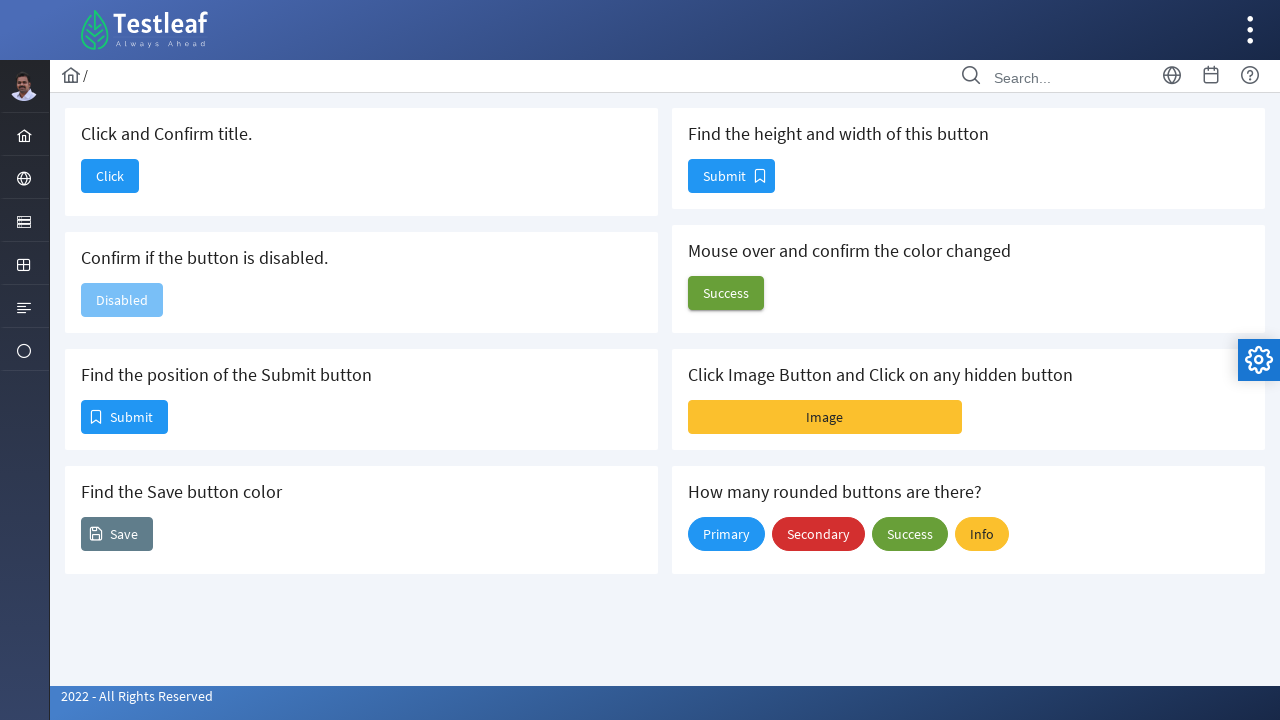

Clicked the 'Click' button on the practice page at (110, 176) on xpath=//span[text()='Click']
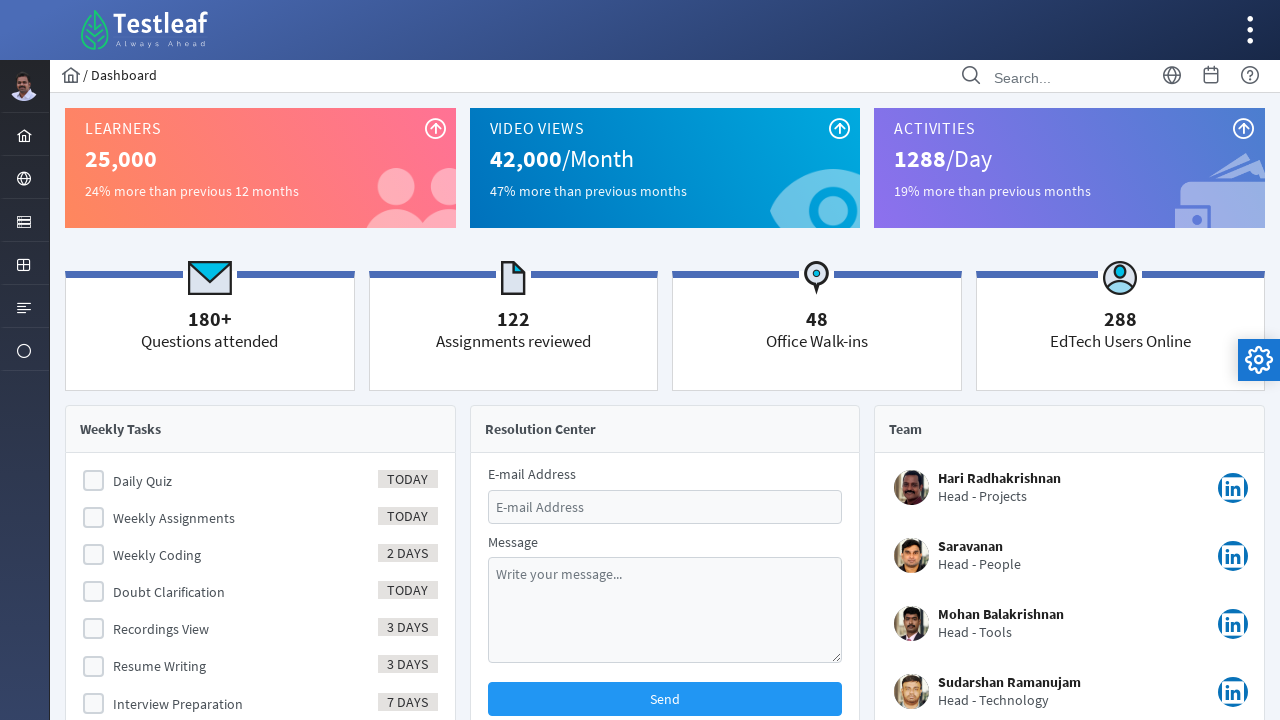

Waited for page to fully load
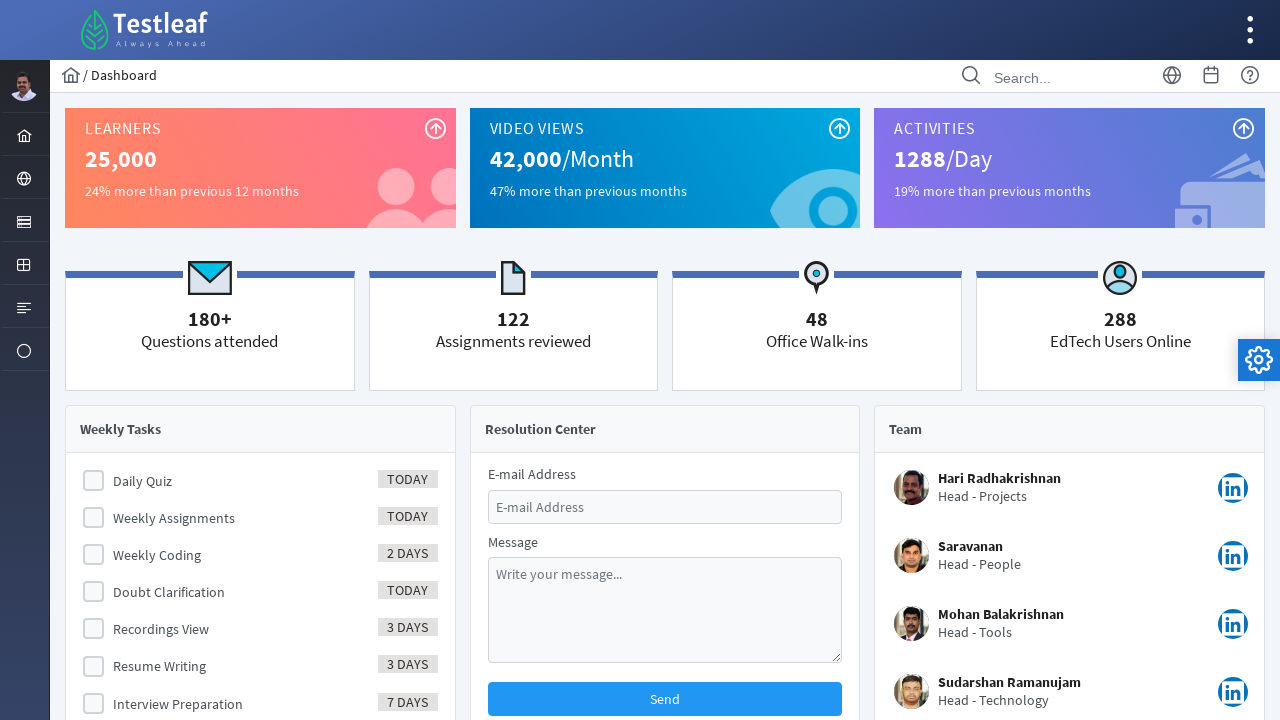

Retrieved page title: 'Dashboard'
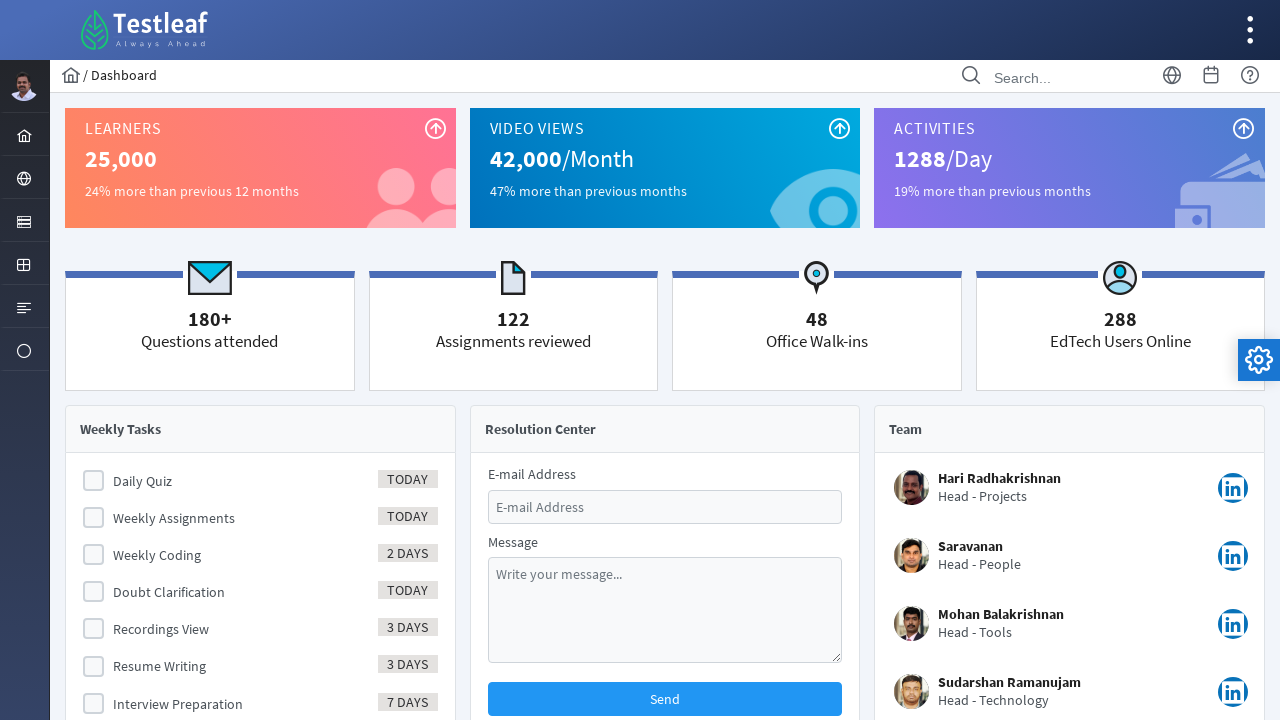

Verified page title is 'Dashboard'
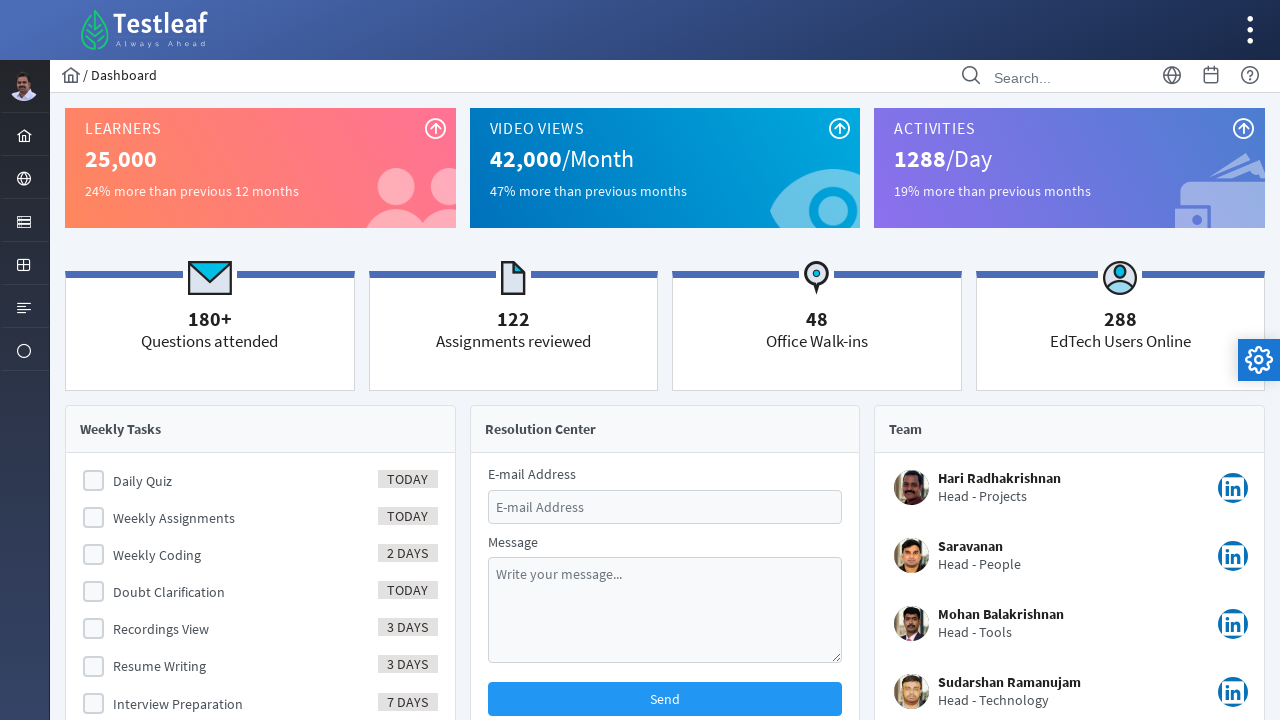

Navigated back to button practice page
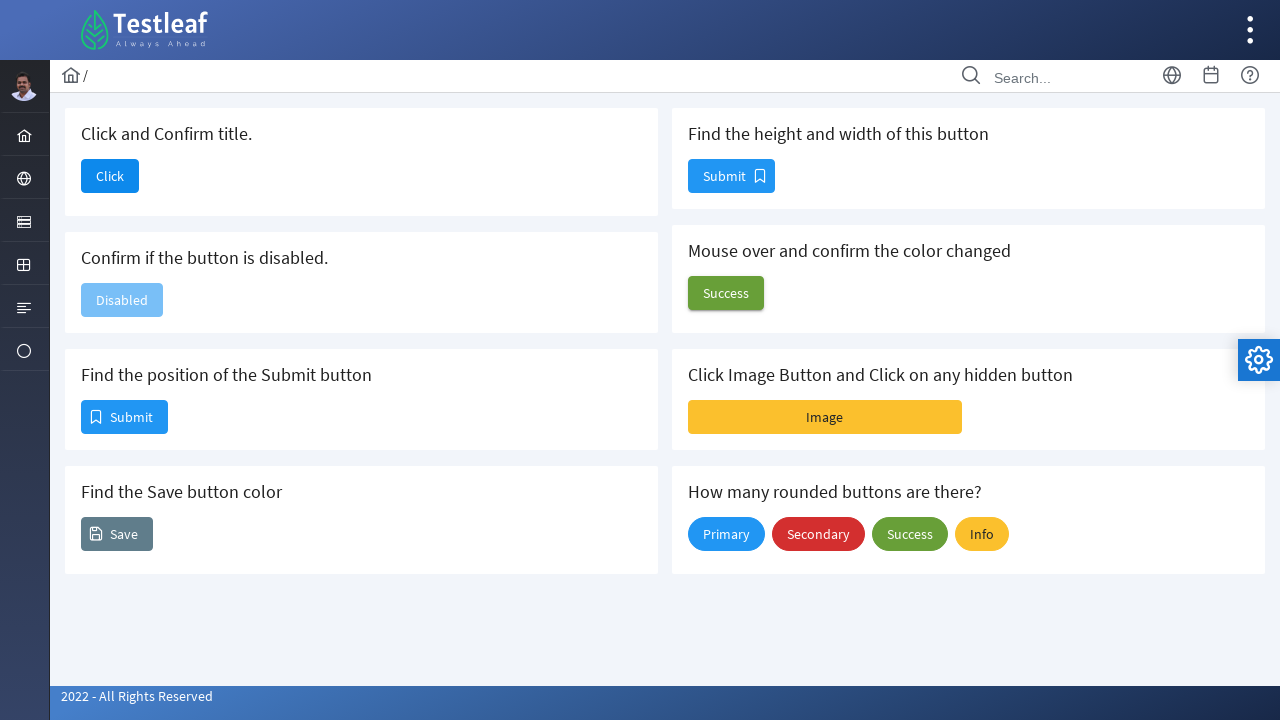

Checked if disabled button is visible: True
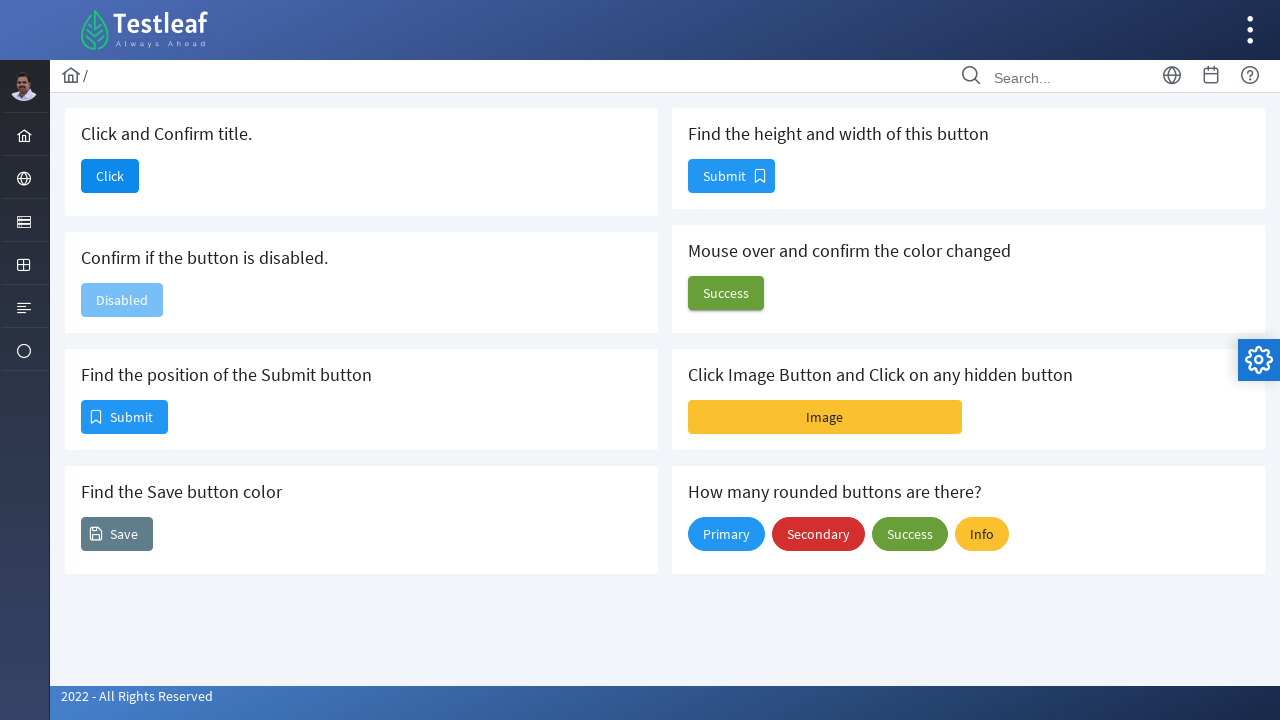

Confirmed that the disabled button is displayed
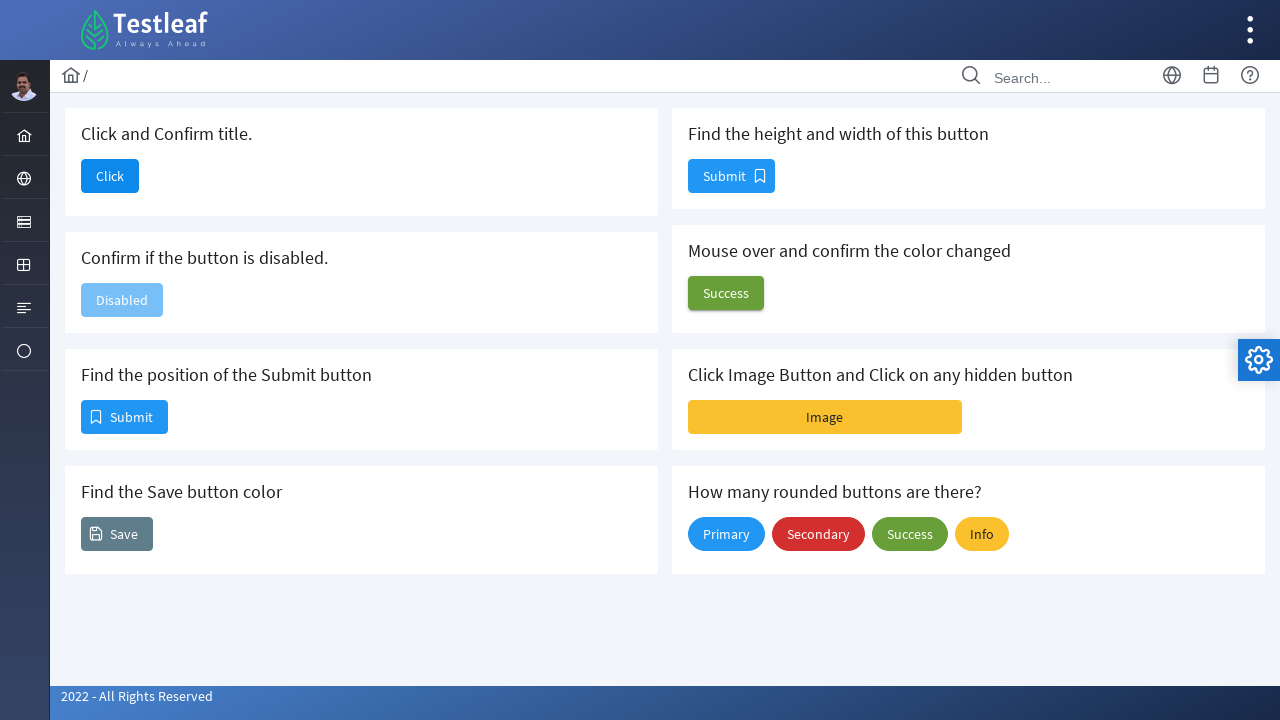

Retrieved bounding box for first Submit button
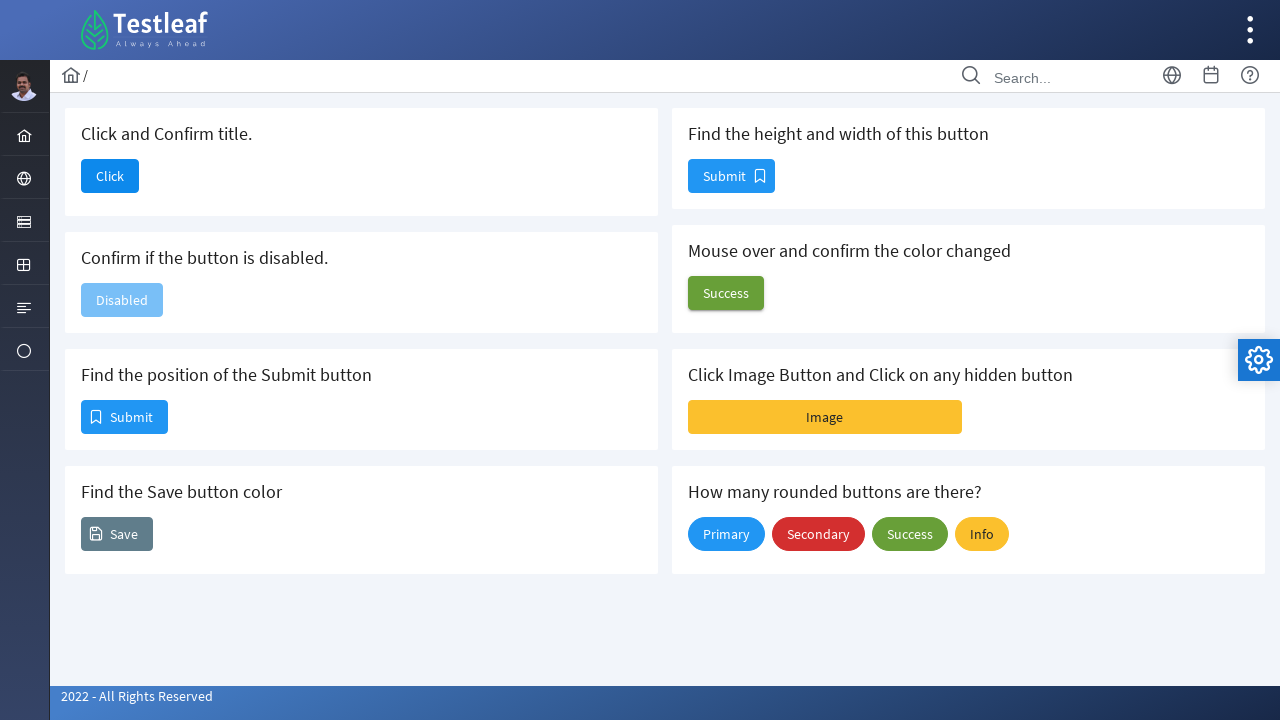

First Submit button position - x=82, y=401
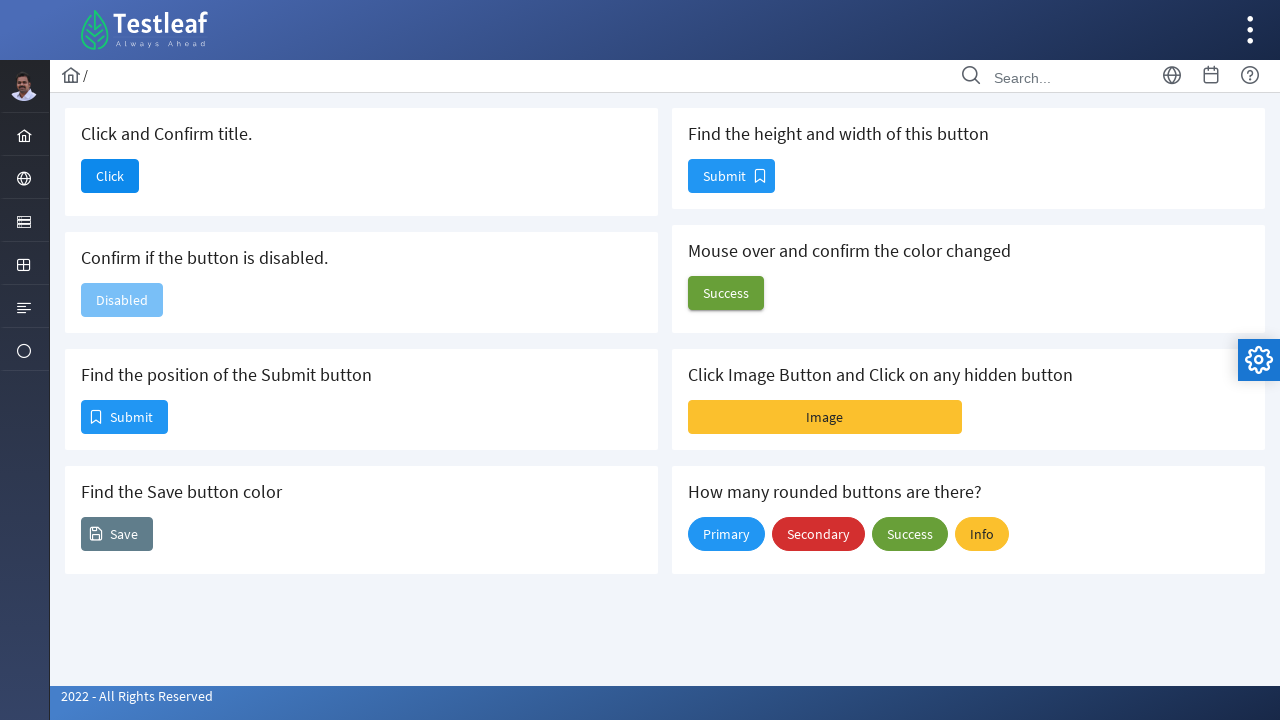

Retrieved Save button color: rgb(255, 255, 255)
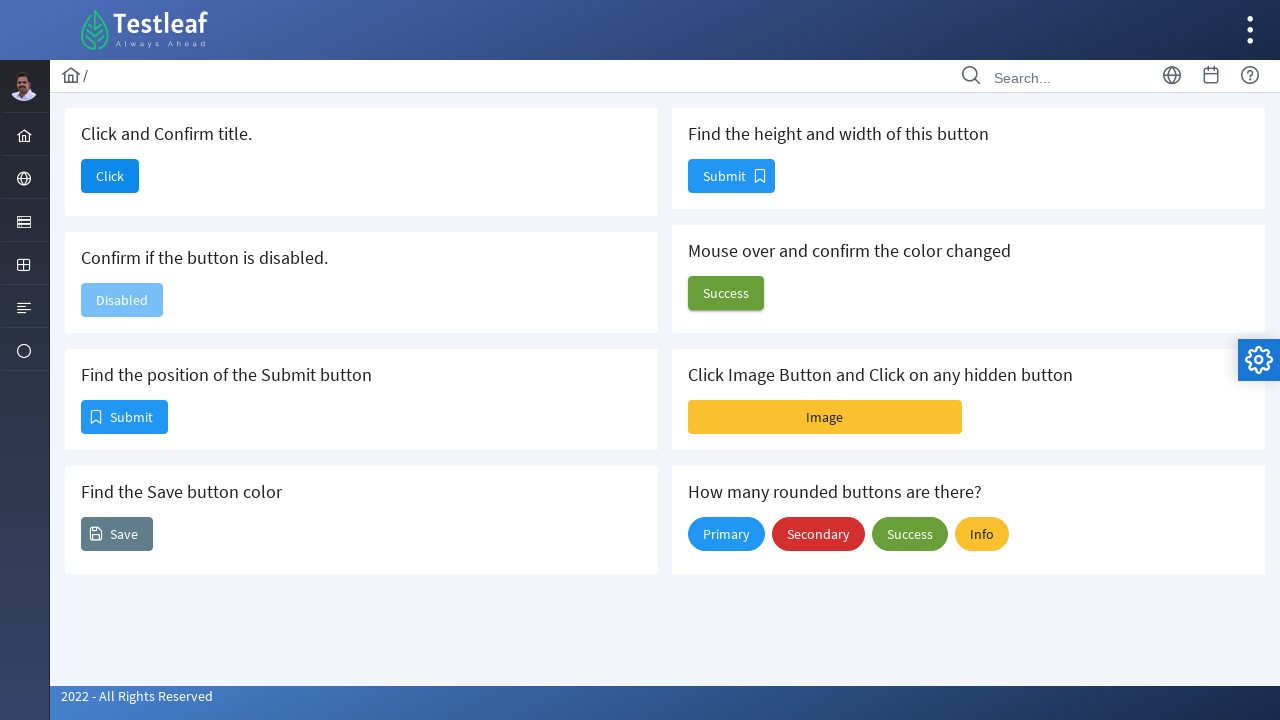

Retrieved bounding box for second Submit button
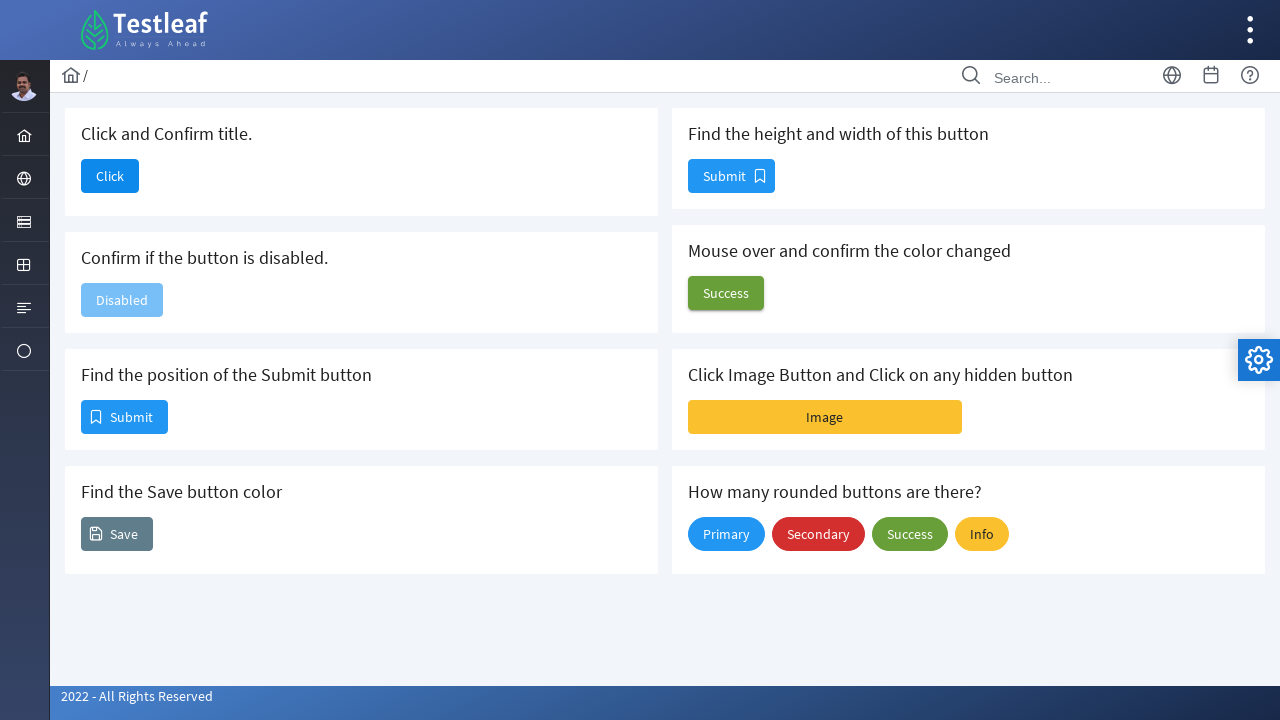

Second Submit button dimensions - width: 85, height: 32
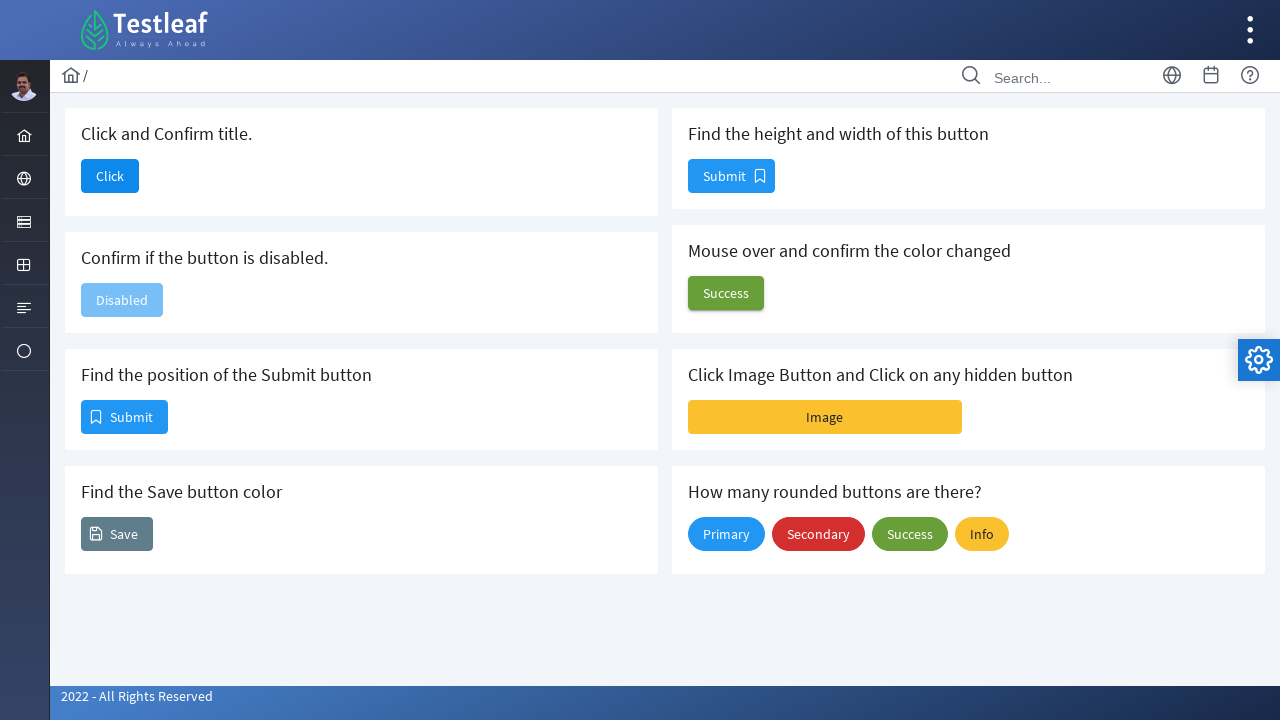

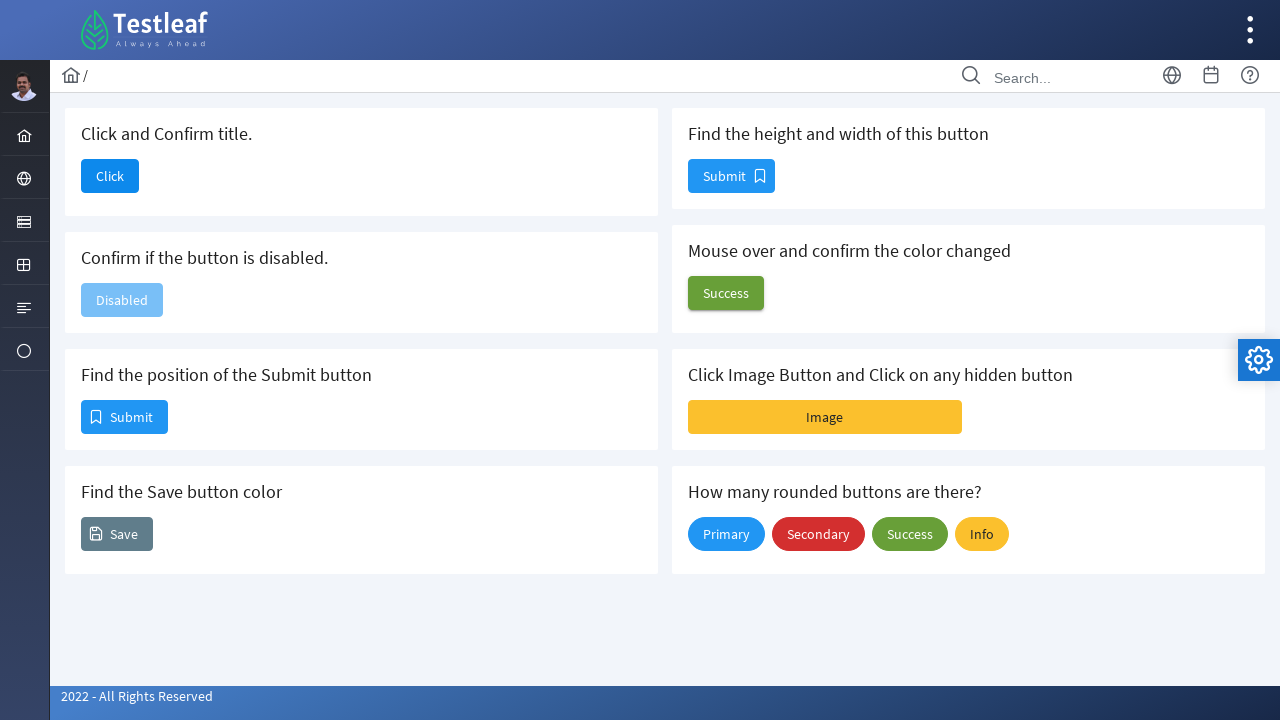